Tests prompt alert by clicking JS Prompt button, entering text, and accepting the dialog

Starting URL: http://the-internet.herokuapp.com/javascript_alerts

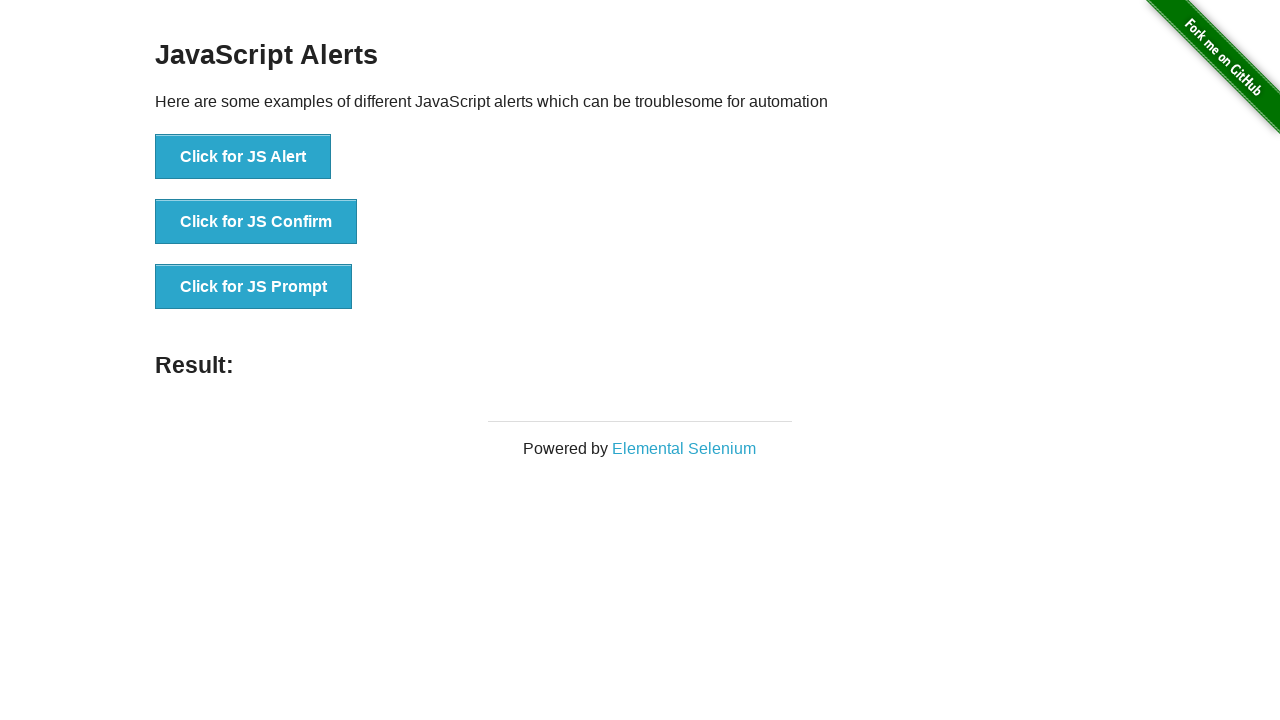

Set up dialog handler to accept prompt with 'Loop Academy' text
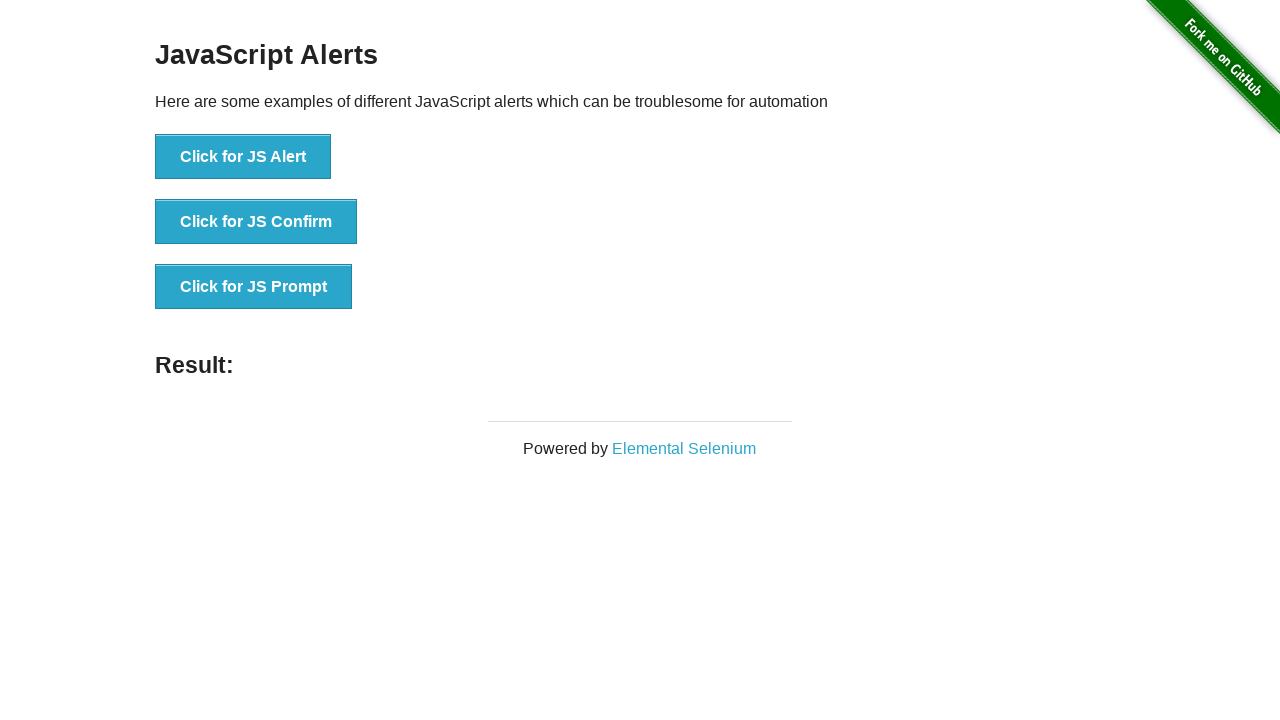

Clicked JS Prompt button to trigger prompt dialog at (254, 287) on xpath=//button[contains(text(),'Click for JS Prompt')]
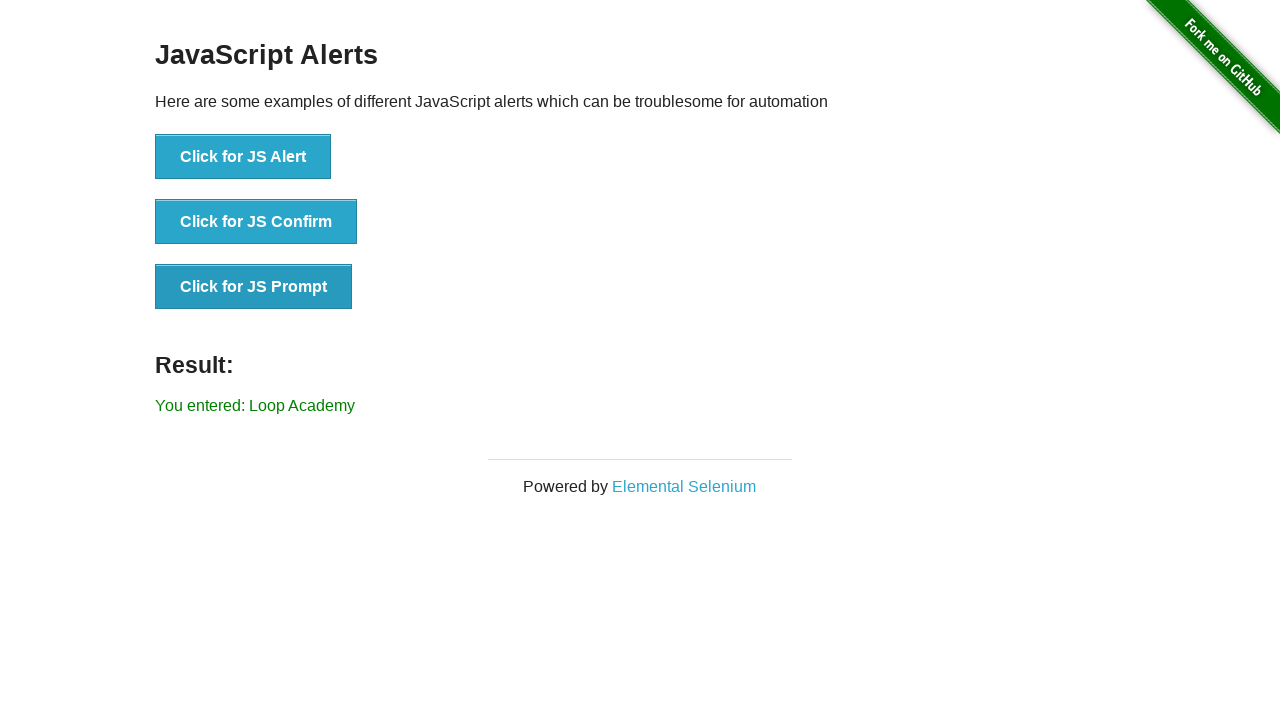

Result message appeared after accepting prompt dialog
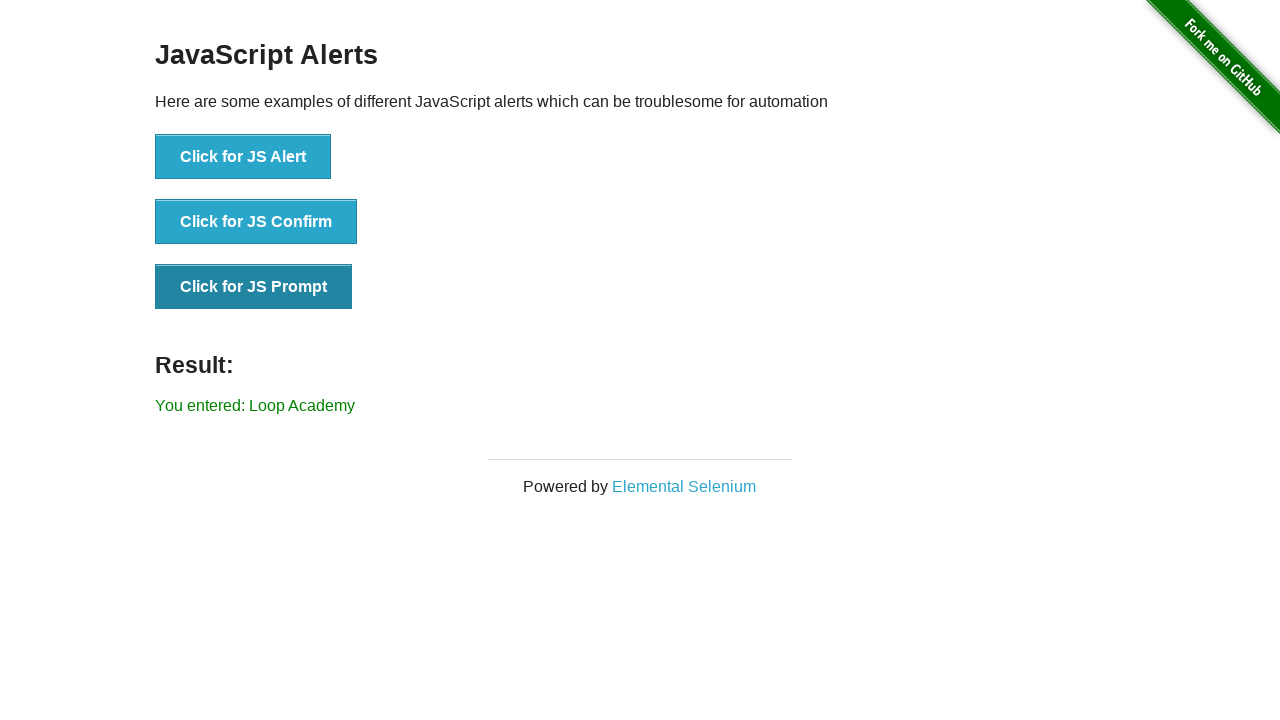

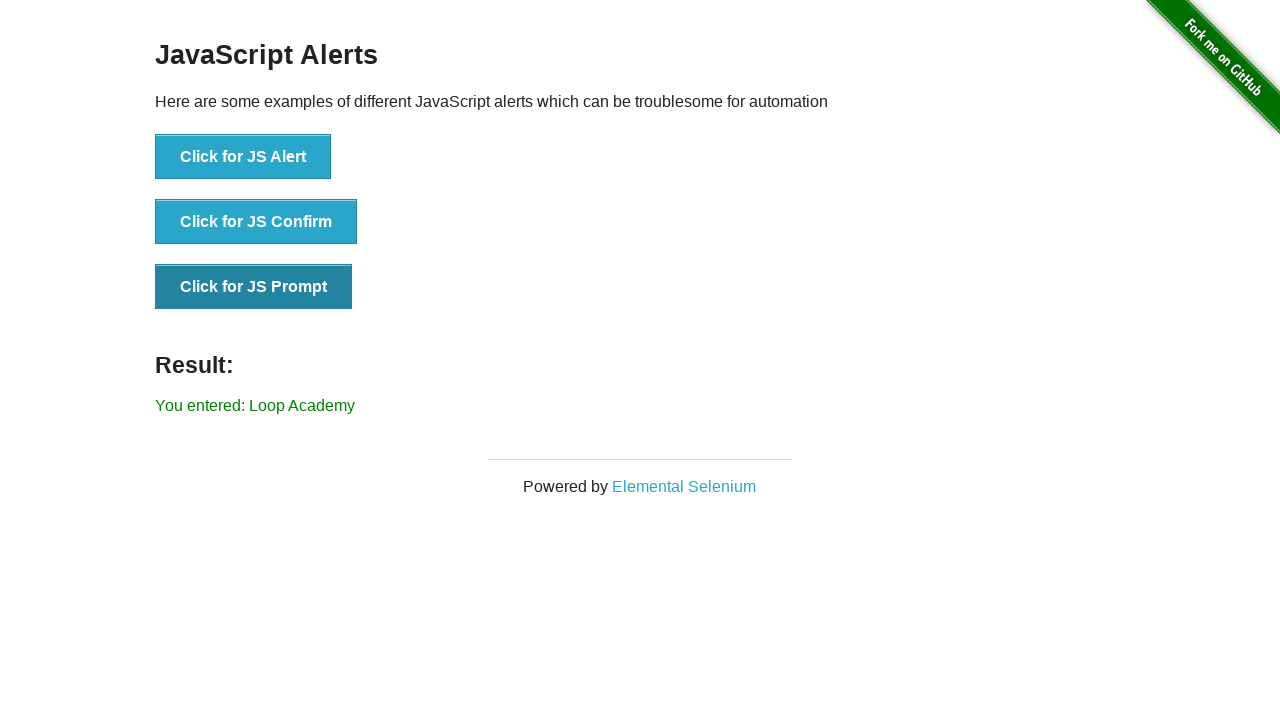